Navigates to a Go Playground shared code link, waits for the code editor element to load, and extracts the Go code content from the editor.

Starting URL: https://play.golang.org/p/a_SoTzENmV7

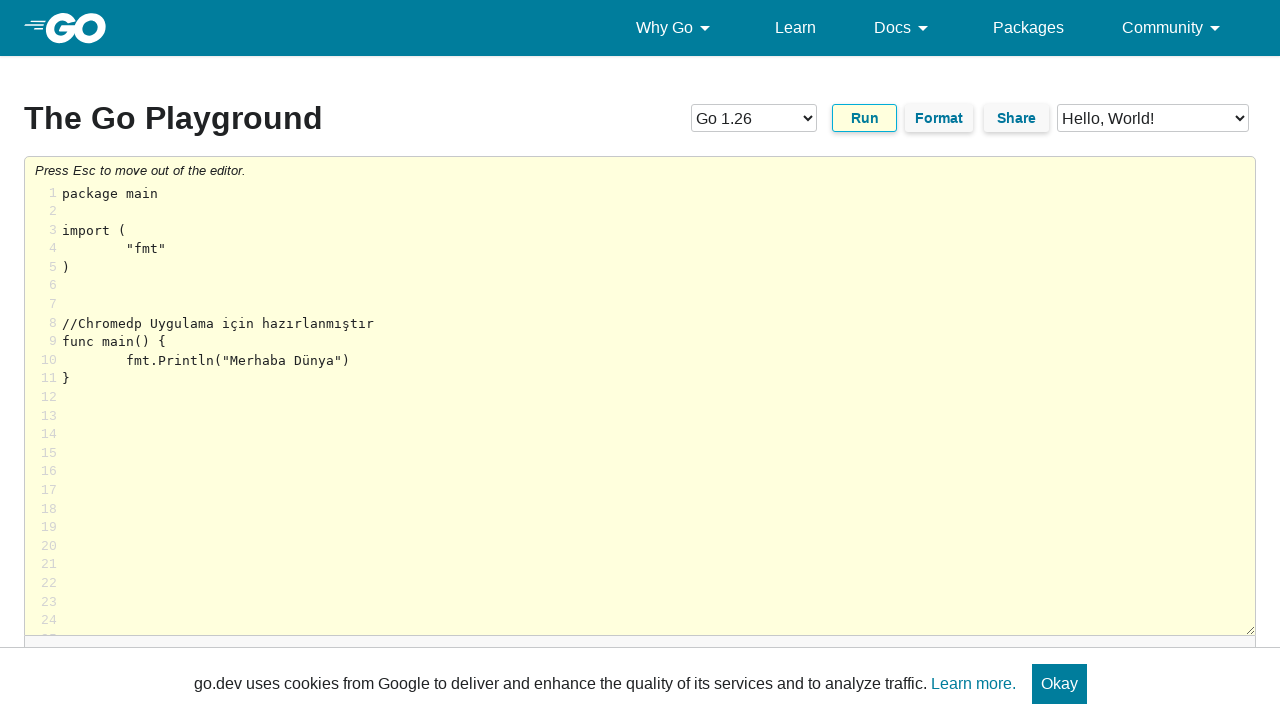

Navigated to Go Playground shared code link
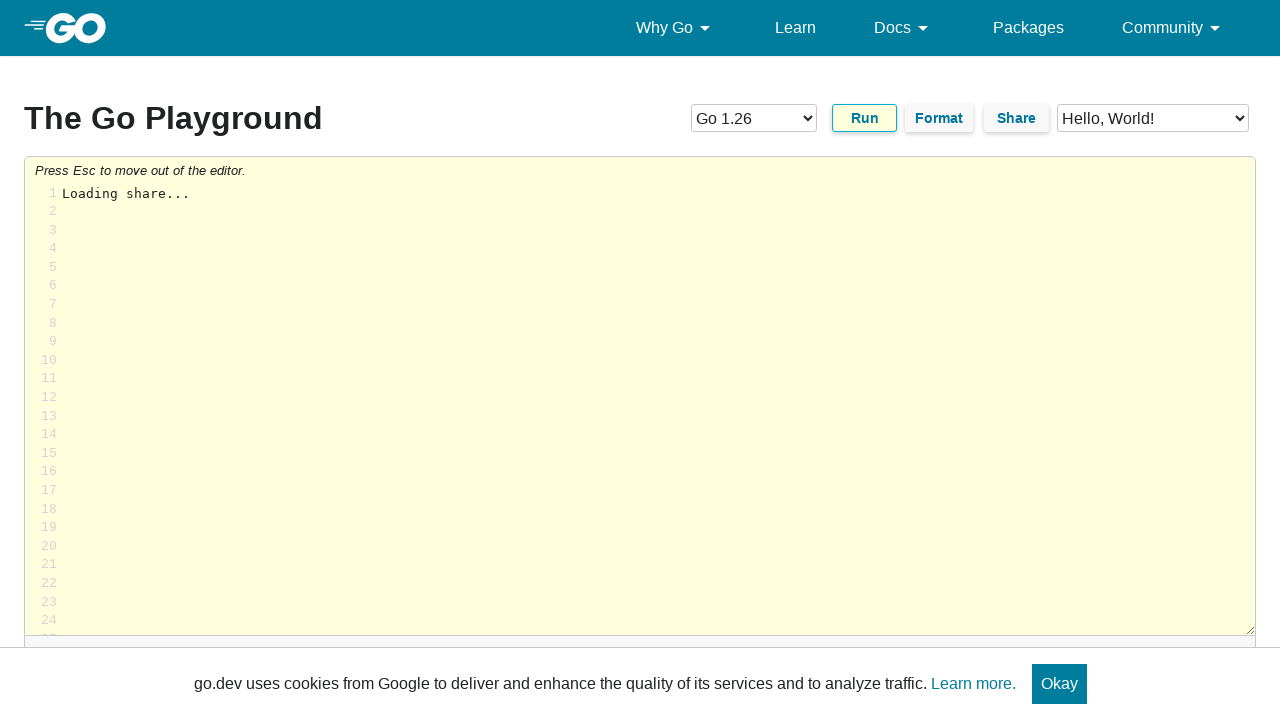

Code editor element loaded and became visible
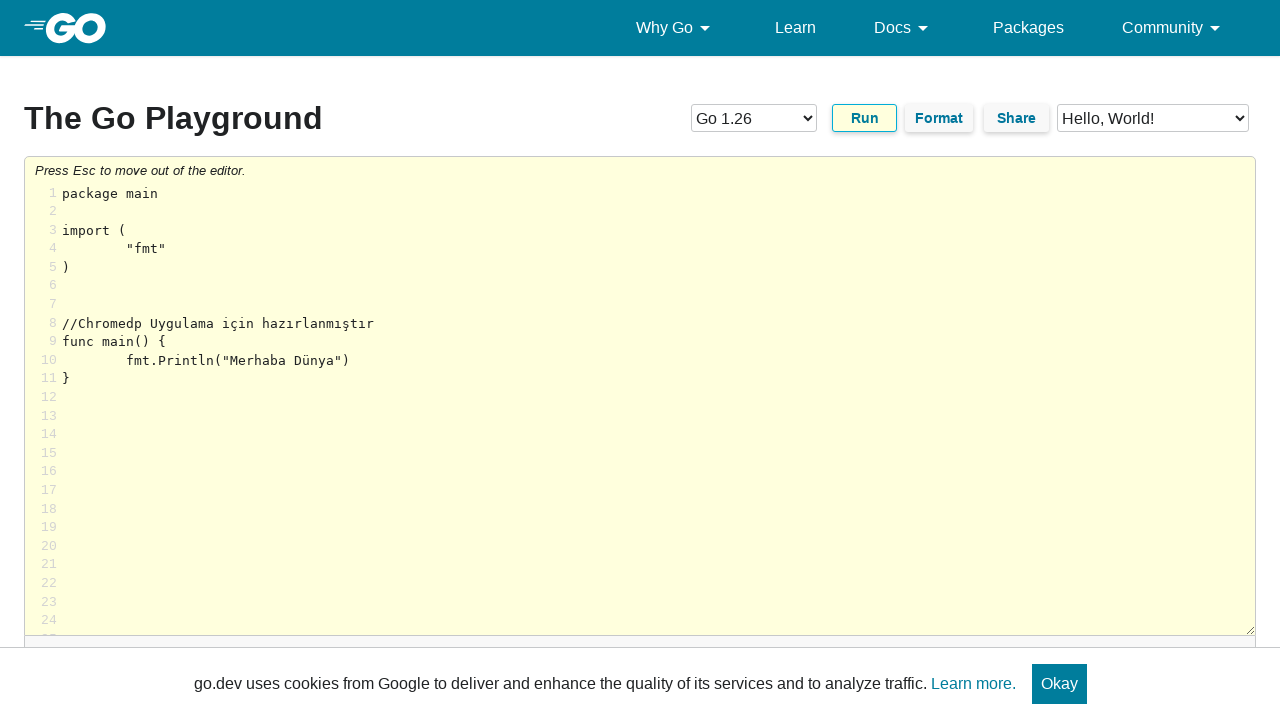

Extracted Go code content from editor
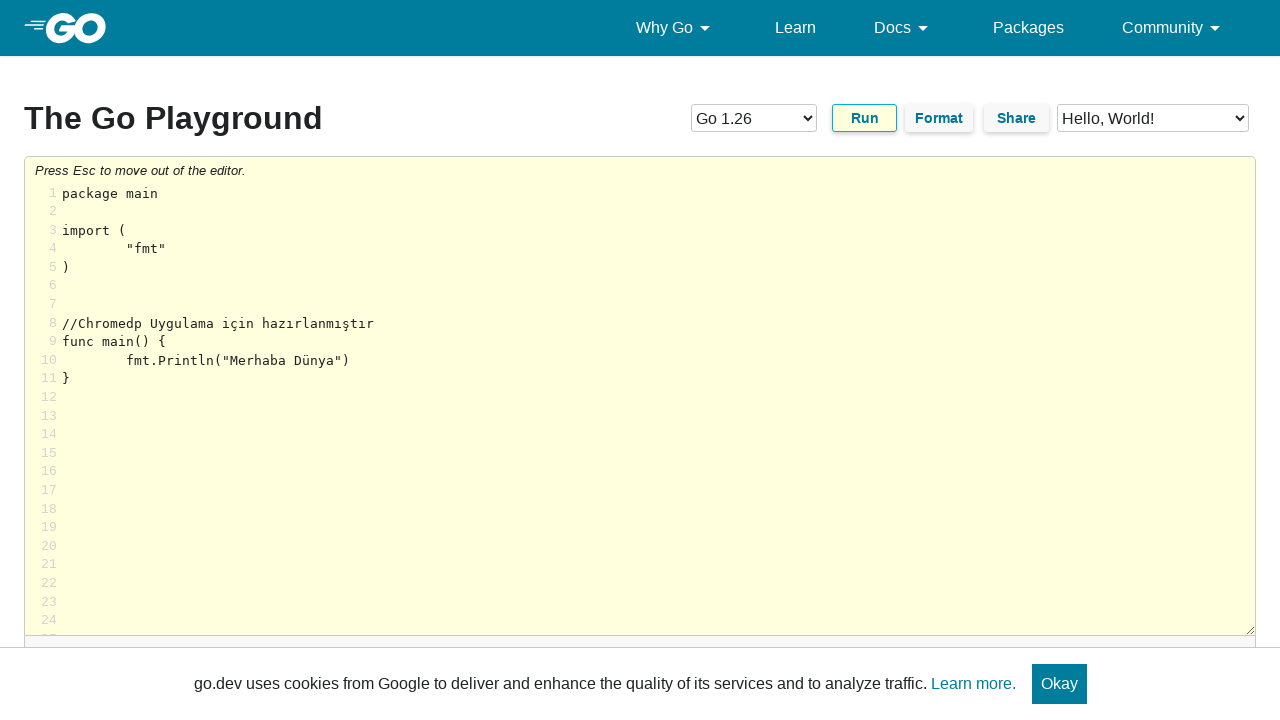

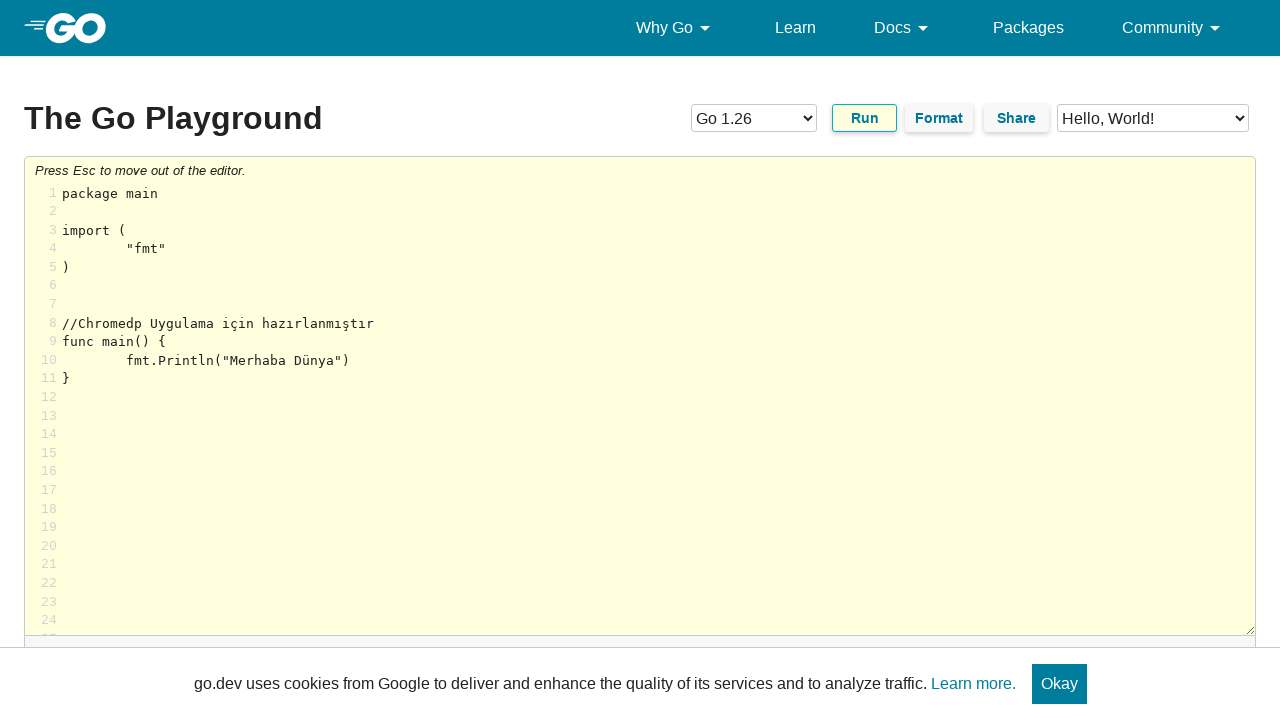